Tests XPath locator functionality by navigating to a practice page and locating button elements using XPath traversal methods (following-sibling and parent axes) to verify element text

Starting URL: https://rahulshettyacademy.com/AutomationPractice/

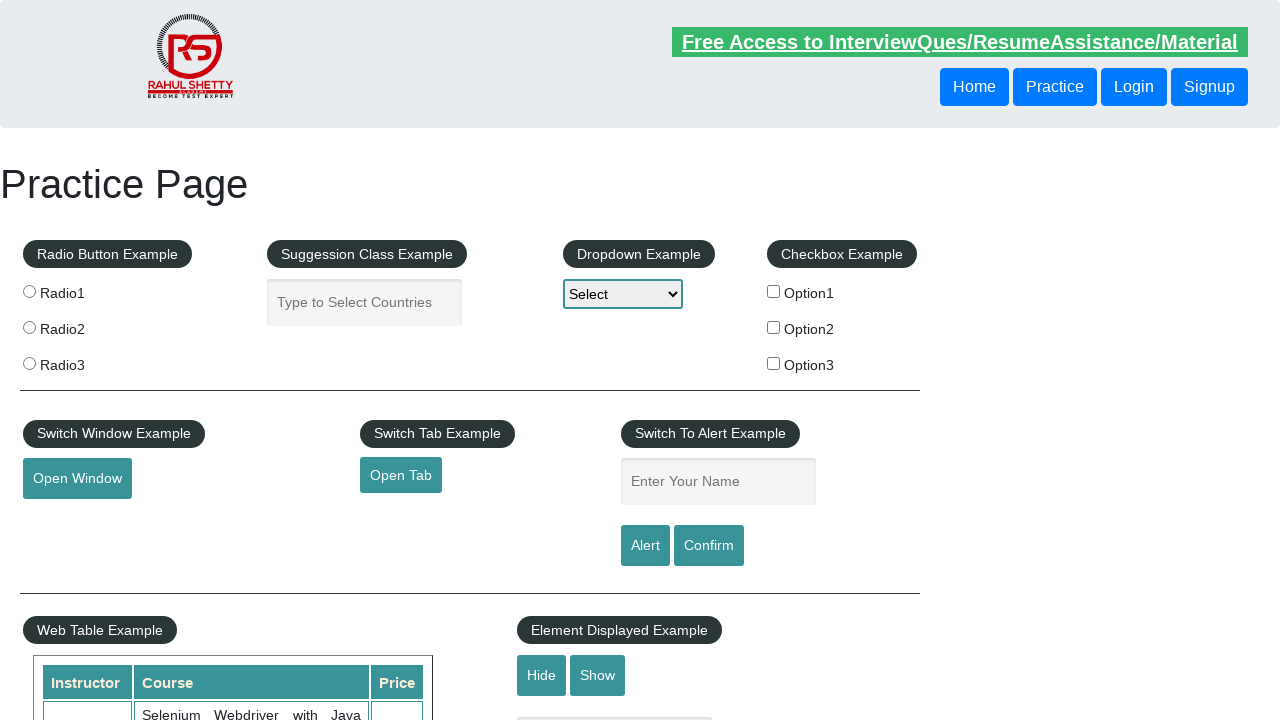

Navigated to AutomationPractice page
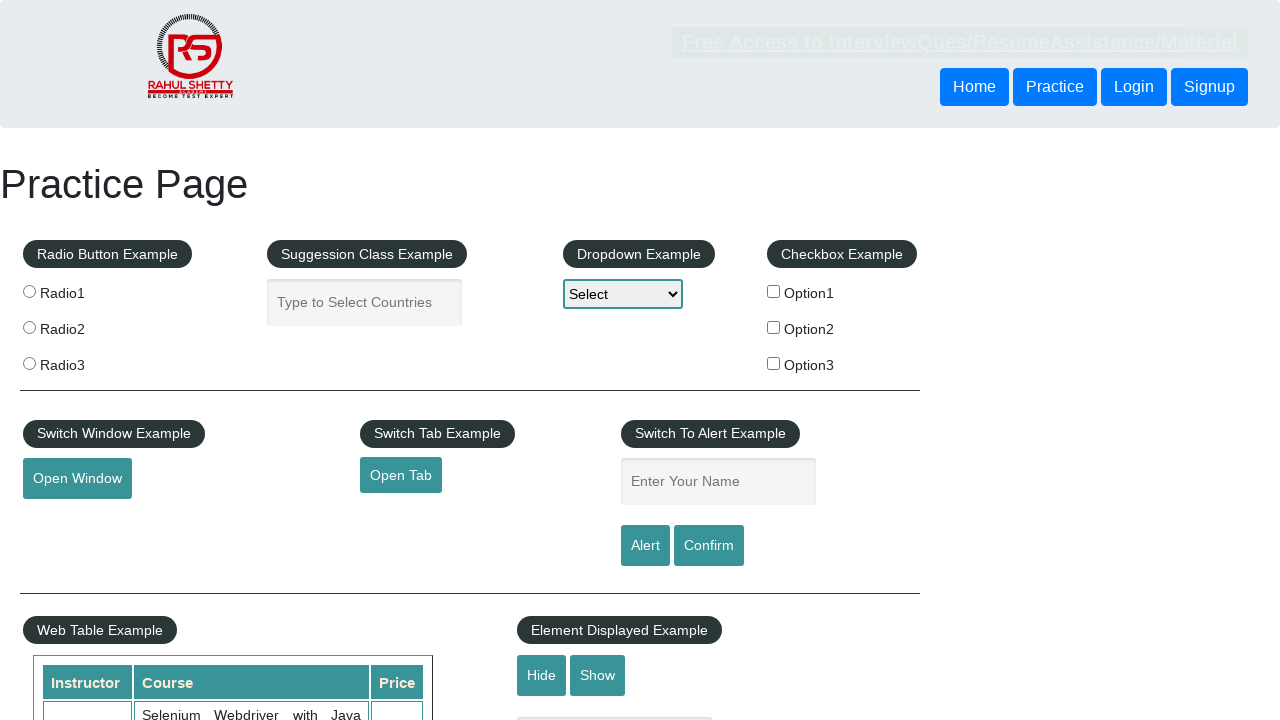

Located button using following-sibling XPath axis and retrieved text content
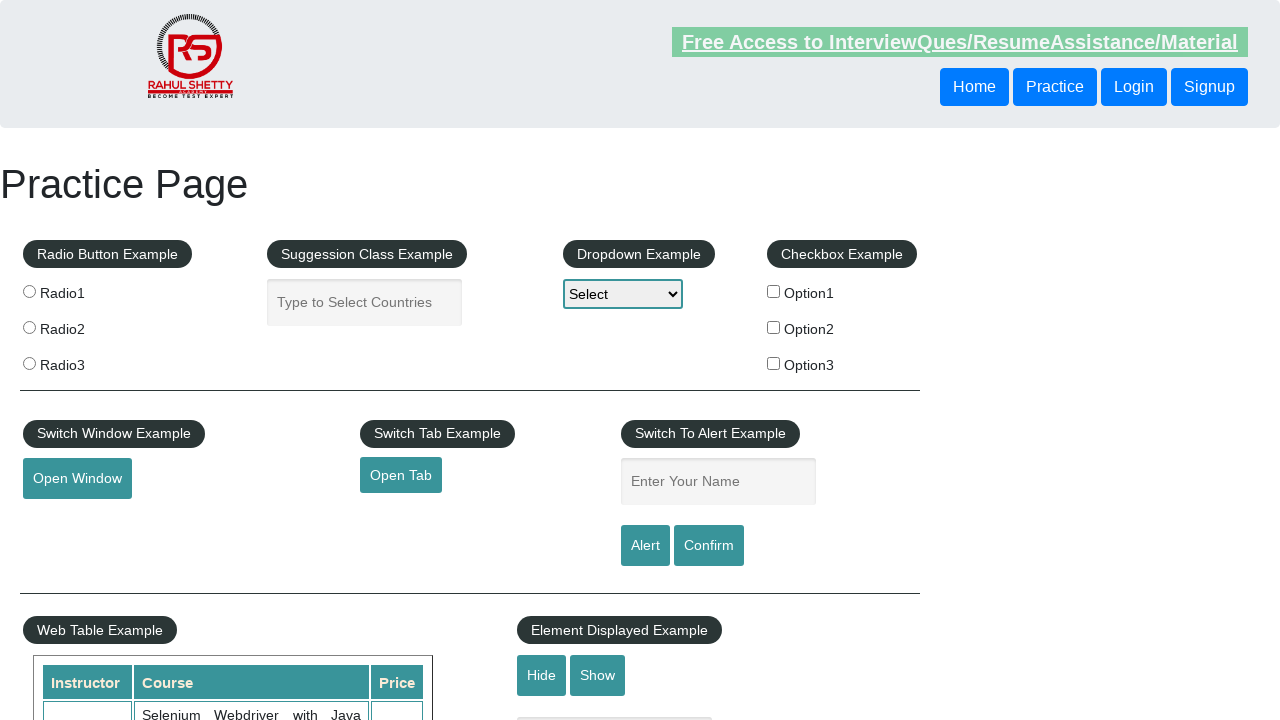

Located button using parent XPath axis and retrieved text content
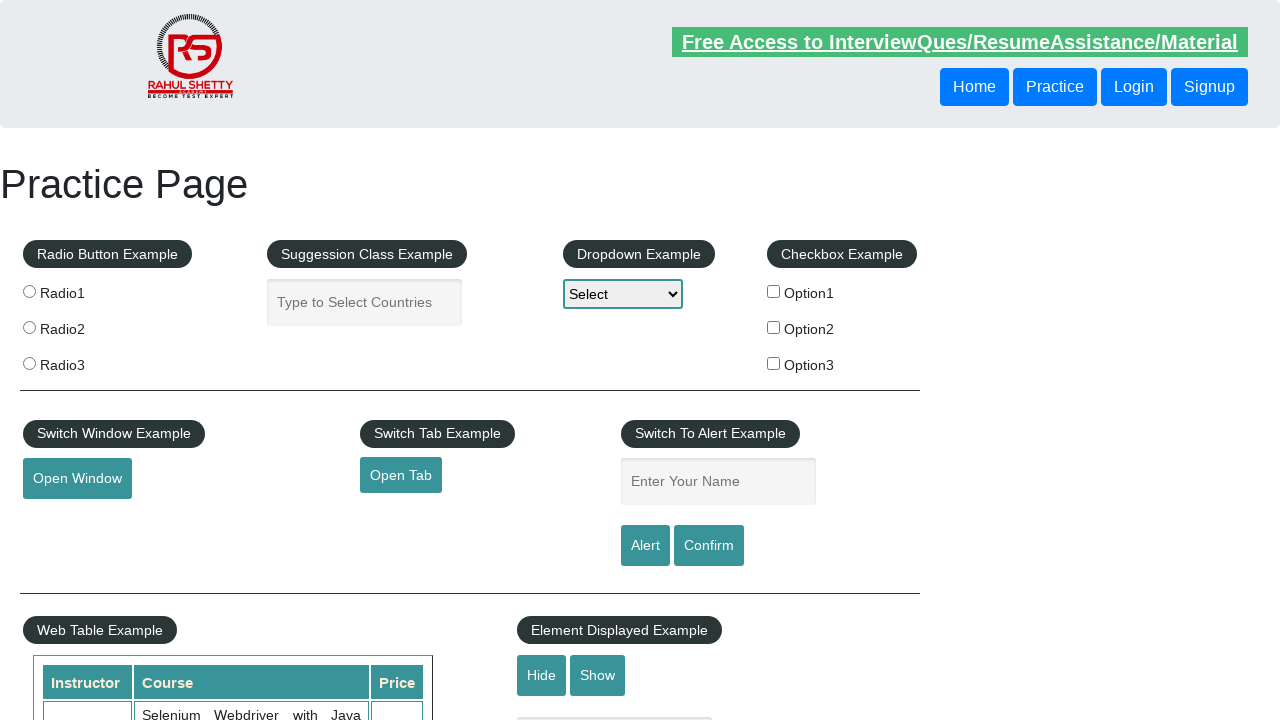

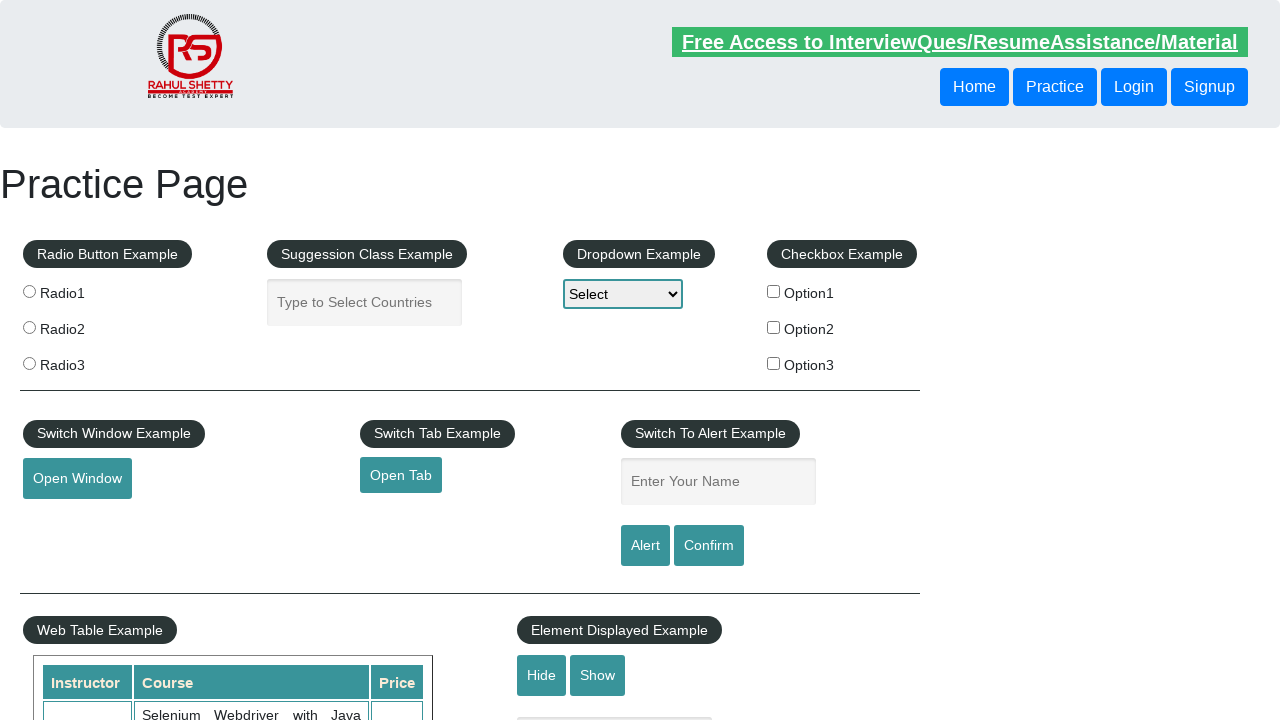